Navigates to a demo e-commerce site, clicks on the phone category, and selects a specific phone product by name

Starting URL: https://www.demoblaze.com/

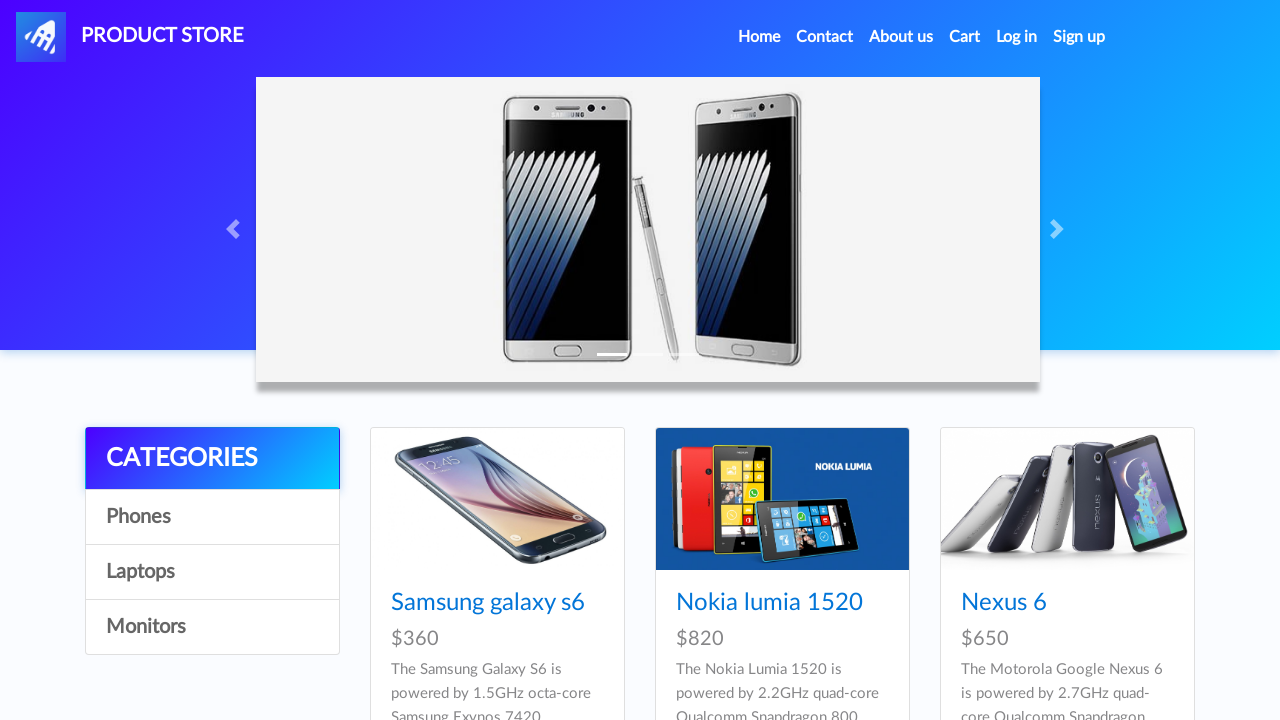

Clicked on Phones category at (212, 517) on a:has-text('Phones')
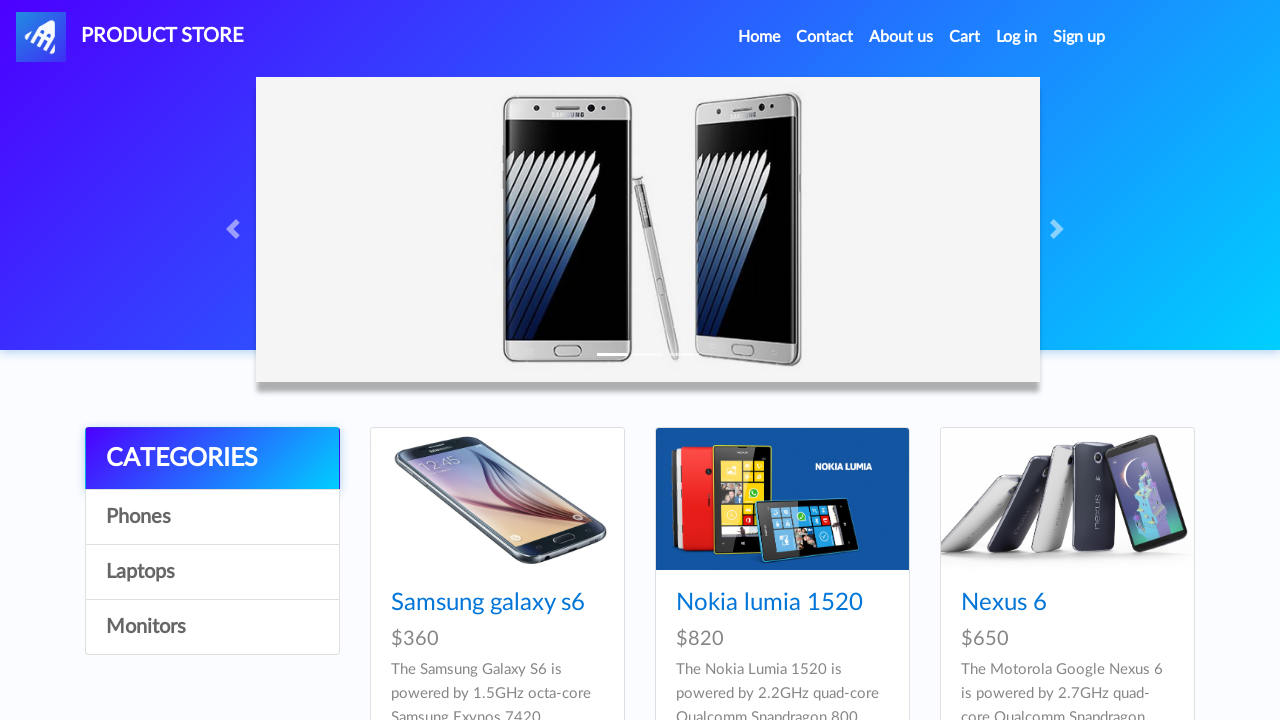

Clicked on Nexus 6 phone product at (1004, 603) on a:has-text('Nexus 6')
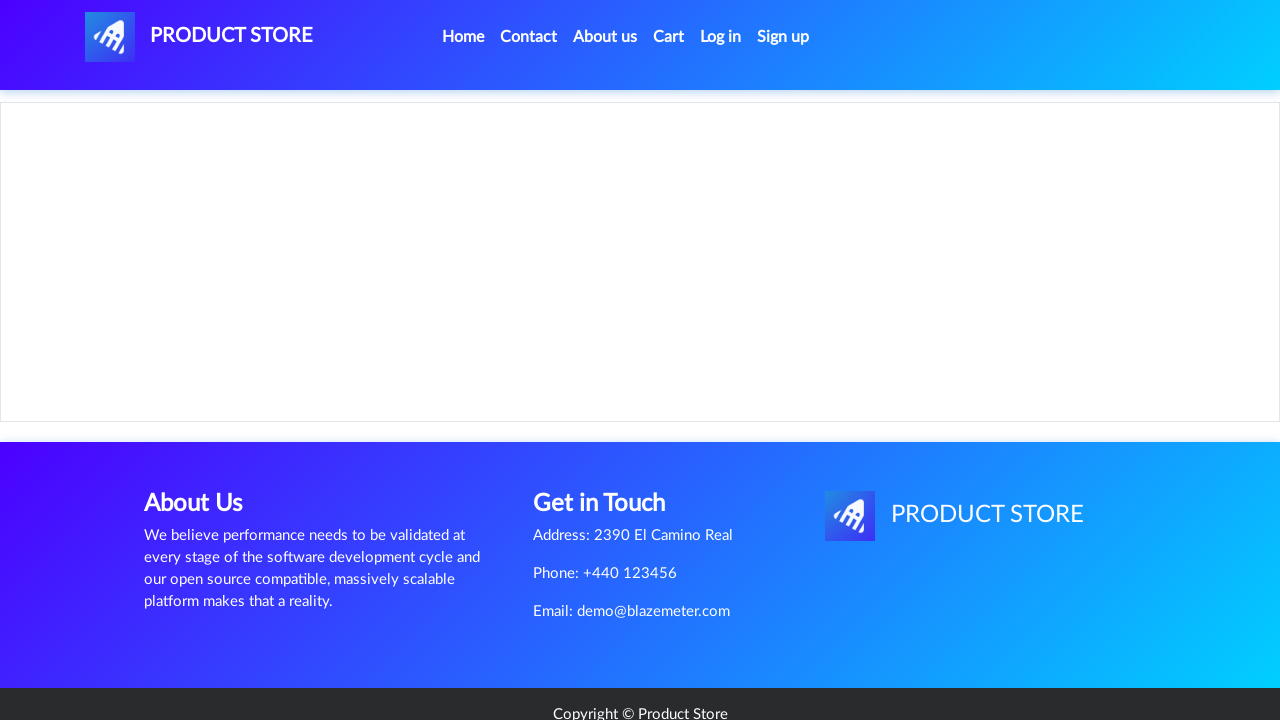

Product page loaded and product name heading appeared
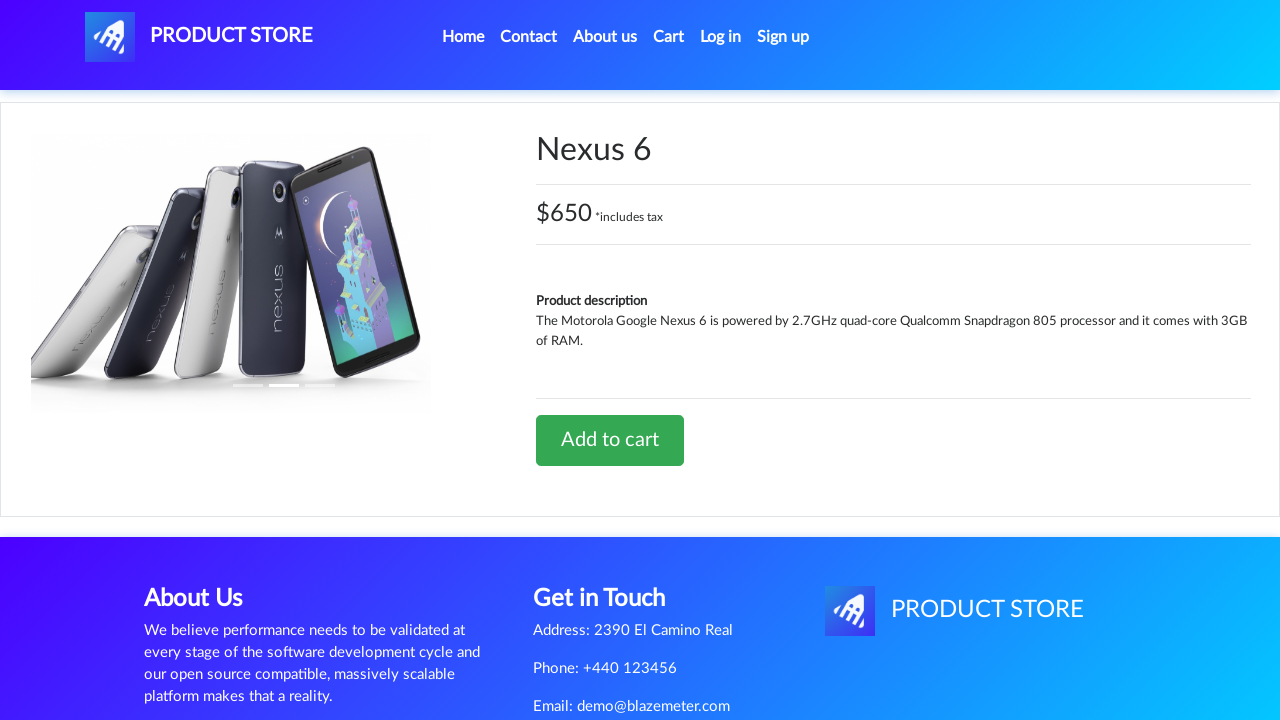

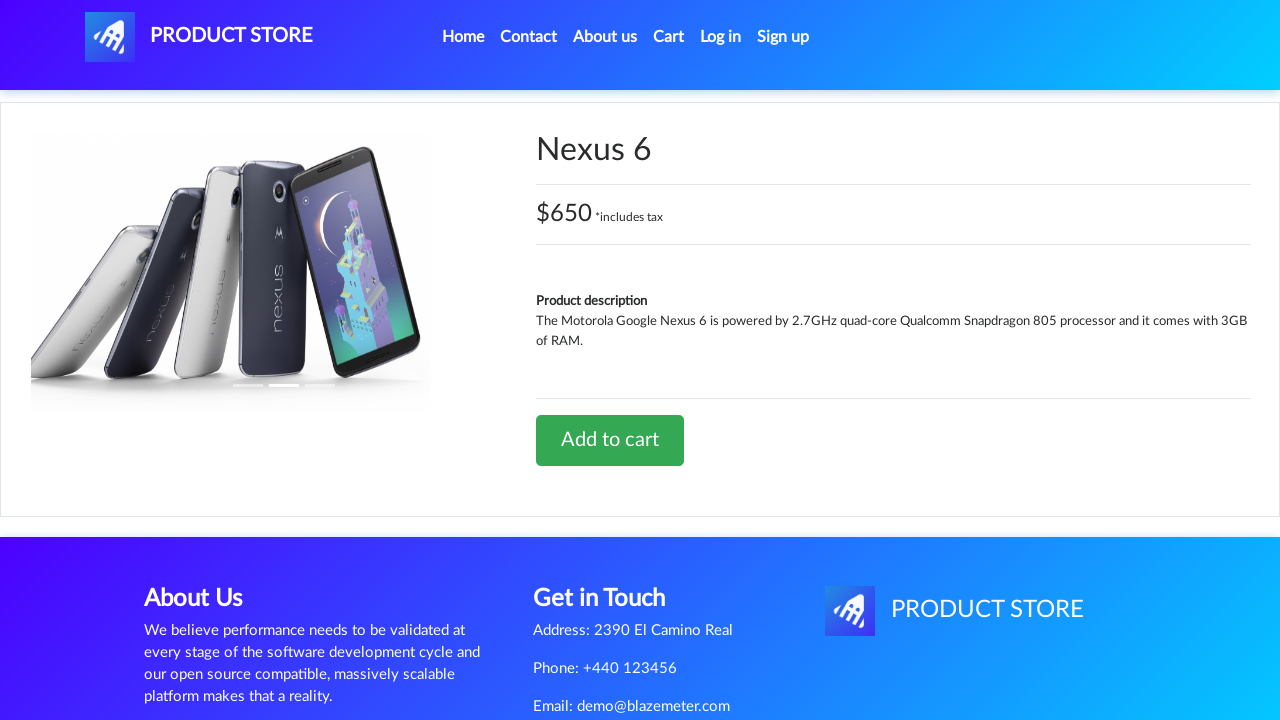